Tests JavaScript execution on China Railway 12306 website by setting a date value in the train date picker field using JavaScript and verifying the value was set correctly.

Starting URL: https://www.12306.cn/index/

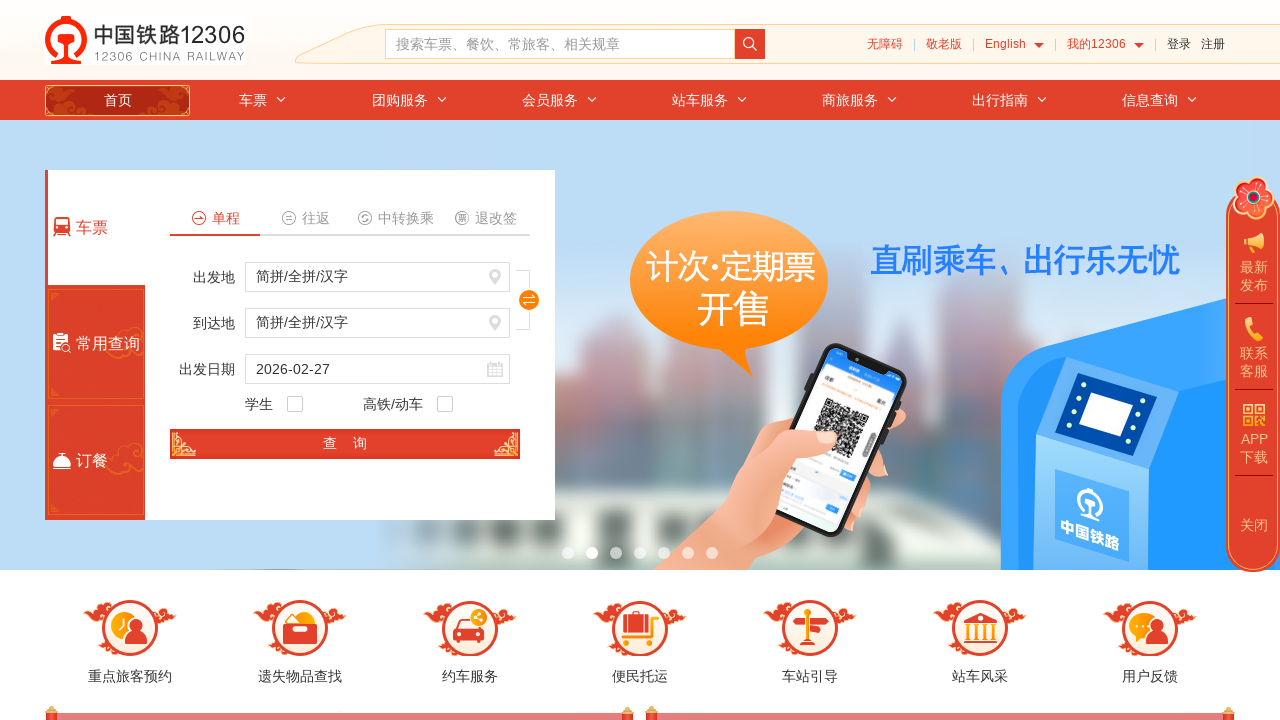

Waited for page to reach networkidle state on China Railway 12306 website
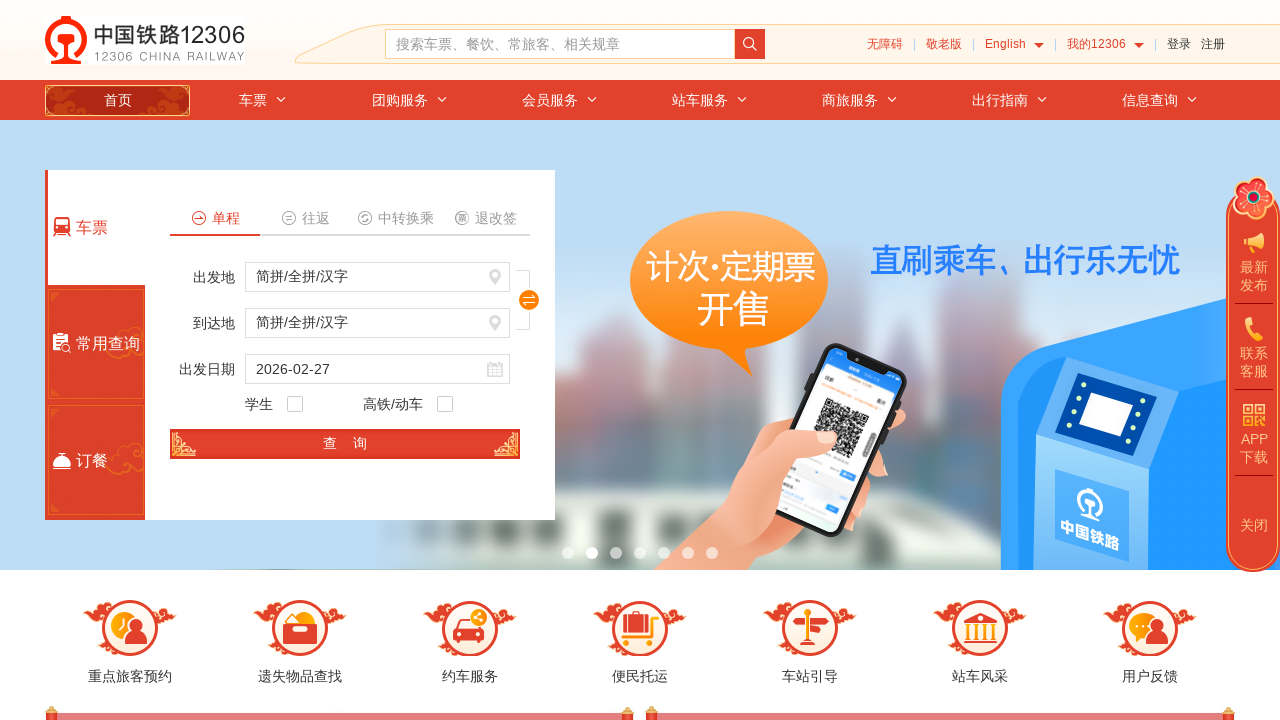

Executed JavaScript to set train date picker value to 2024-12-15
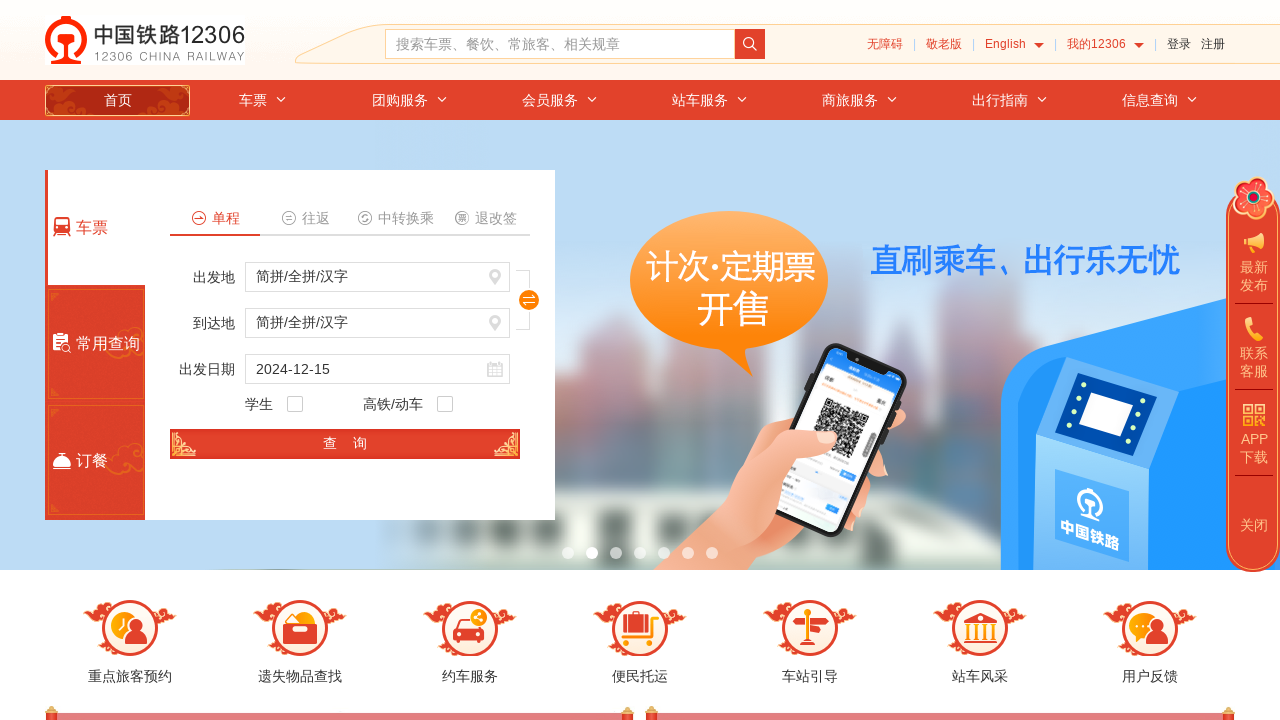

Waited 1 second for date value to be set
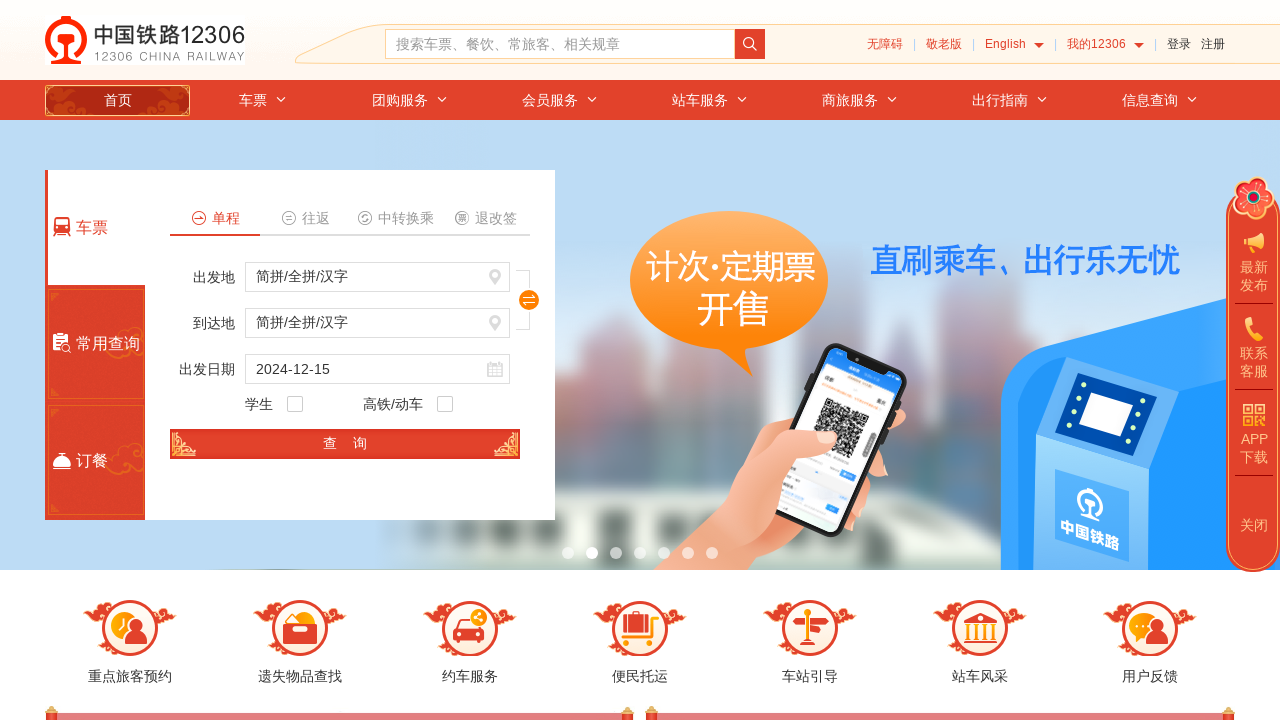

Retrieved train date value from DOM: 2024-12-15
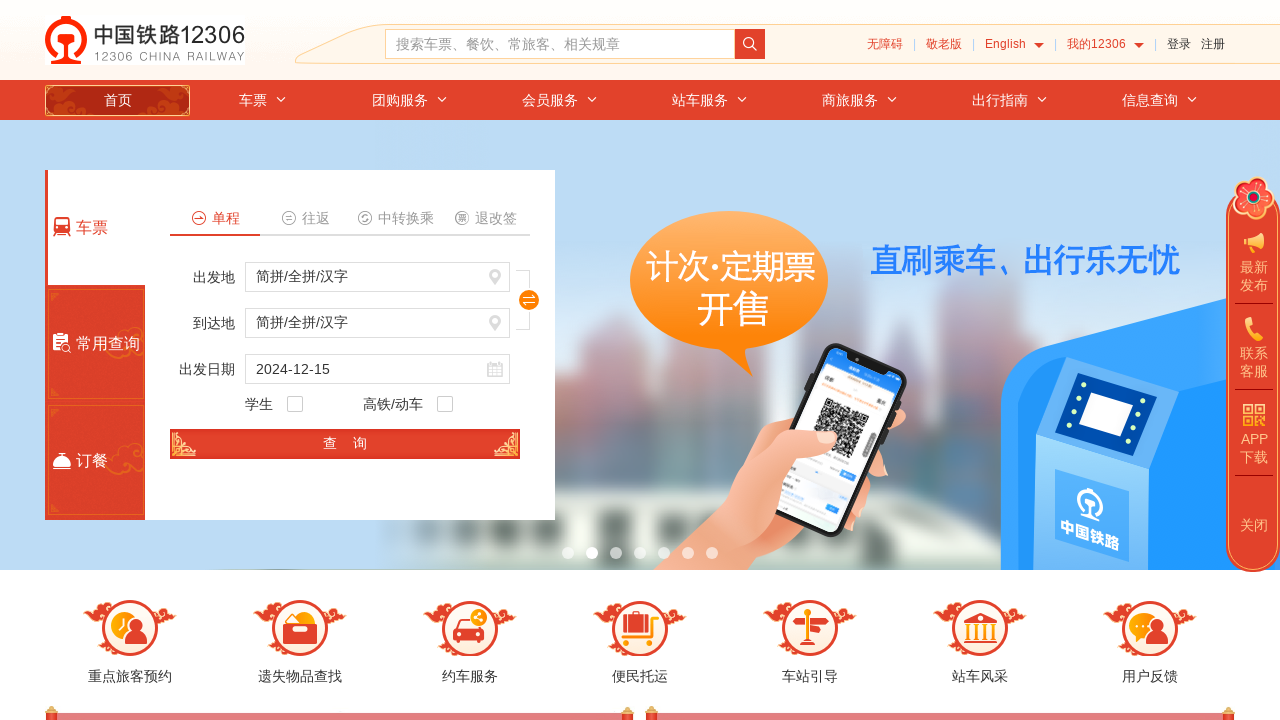

Printed date value to console: 2024-12-15
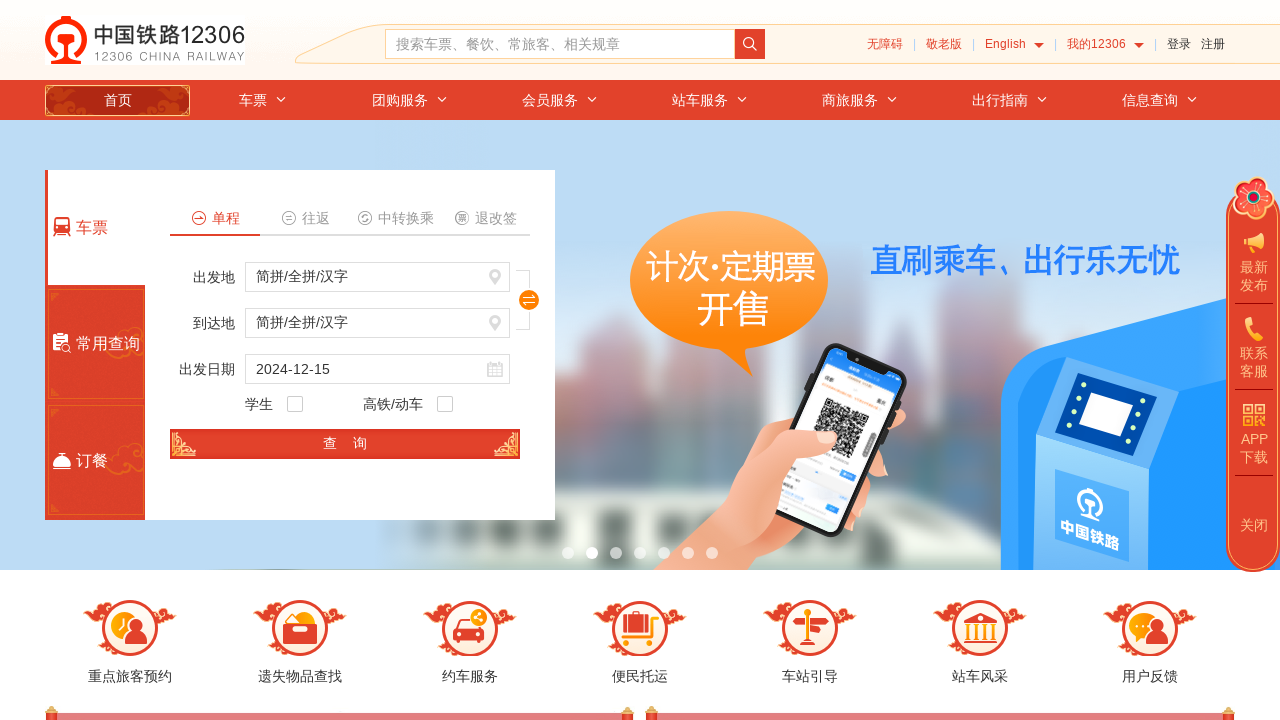

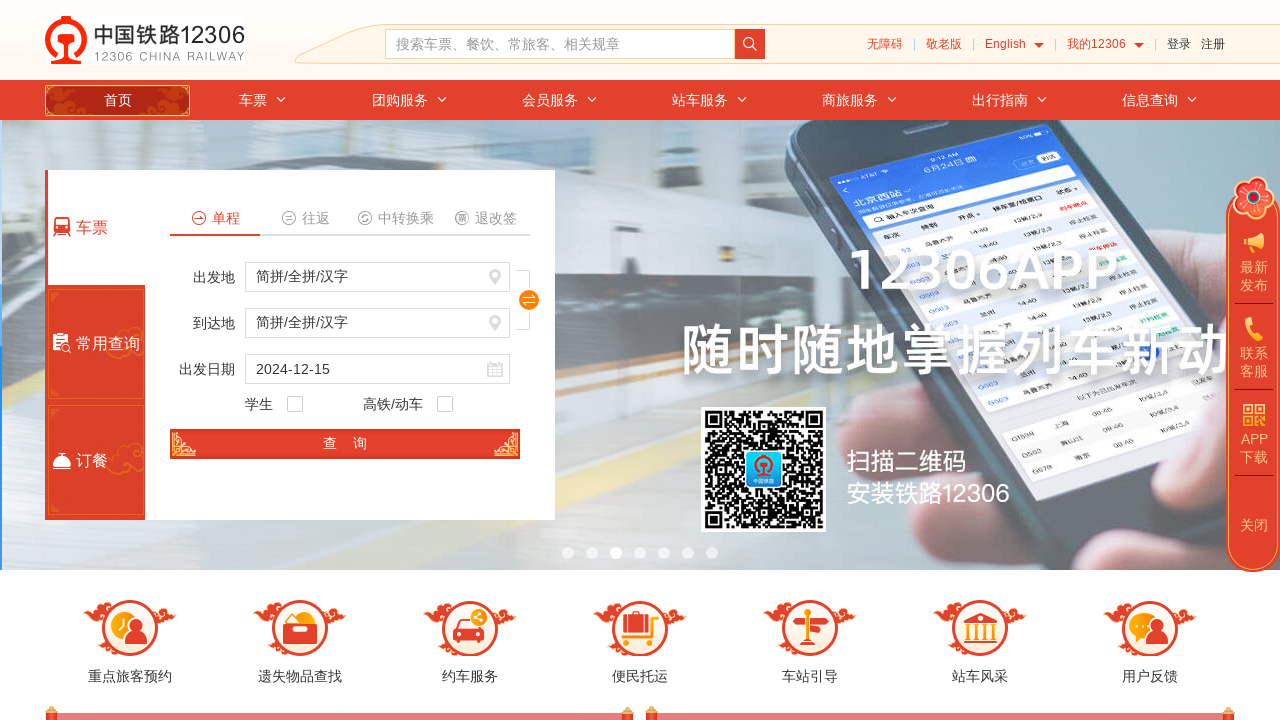